Tests dropdown selection functionality by selecting an option from a dropdown menu and verifying the selection was successful.

Starting URL: http://the-internet.herokuapp.com/dropdown

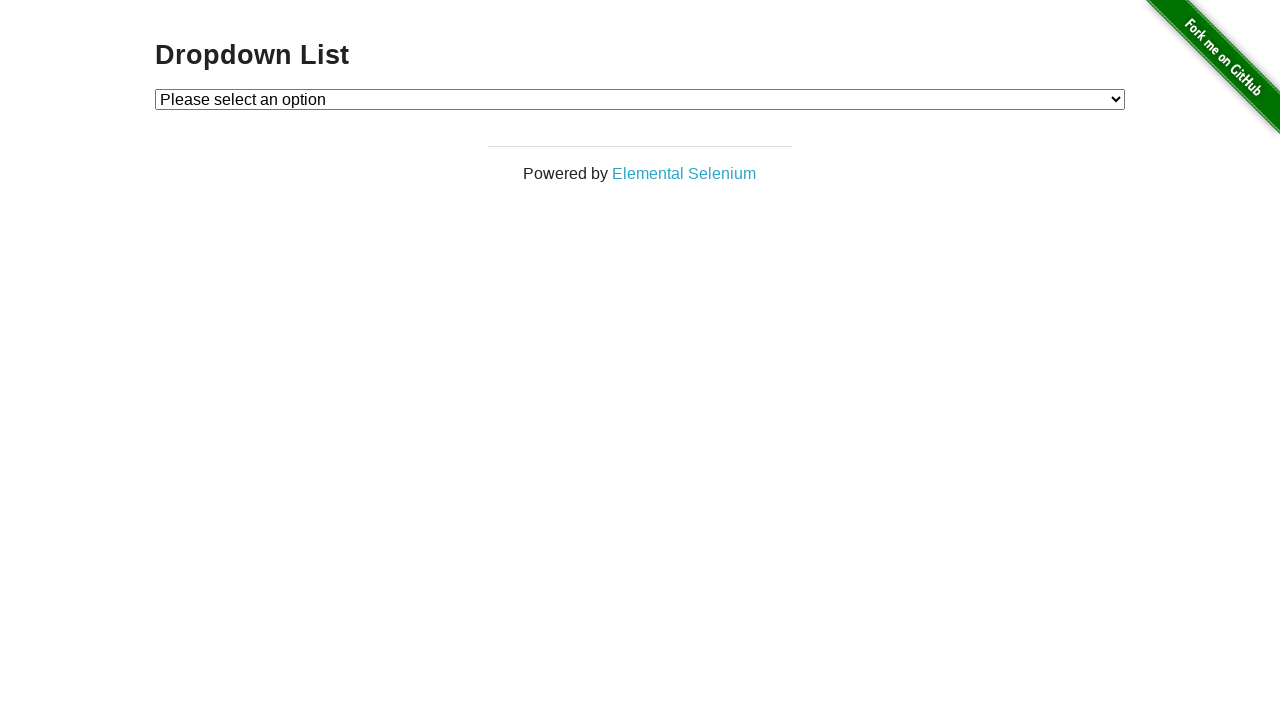

Navigated to dropdown test page
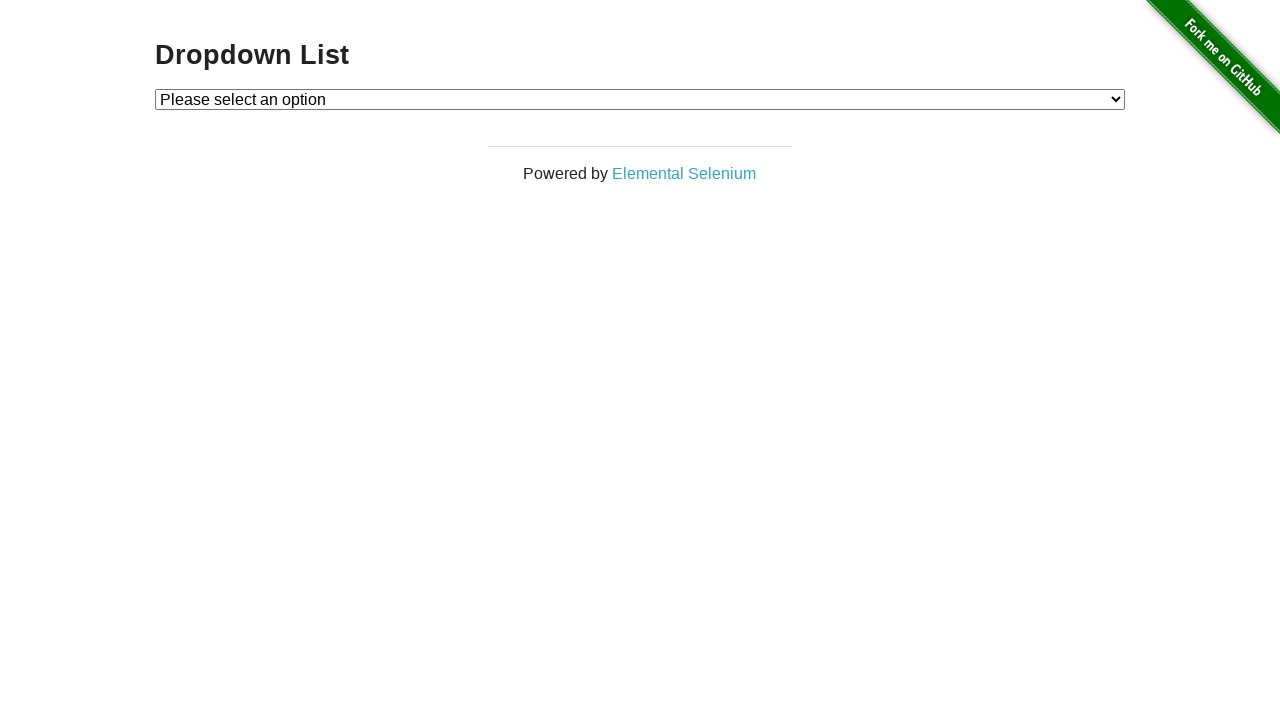

Selected option '1' from dropdown menu on #dropdown
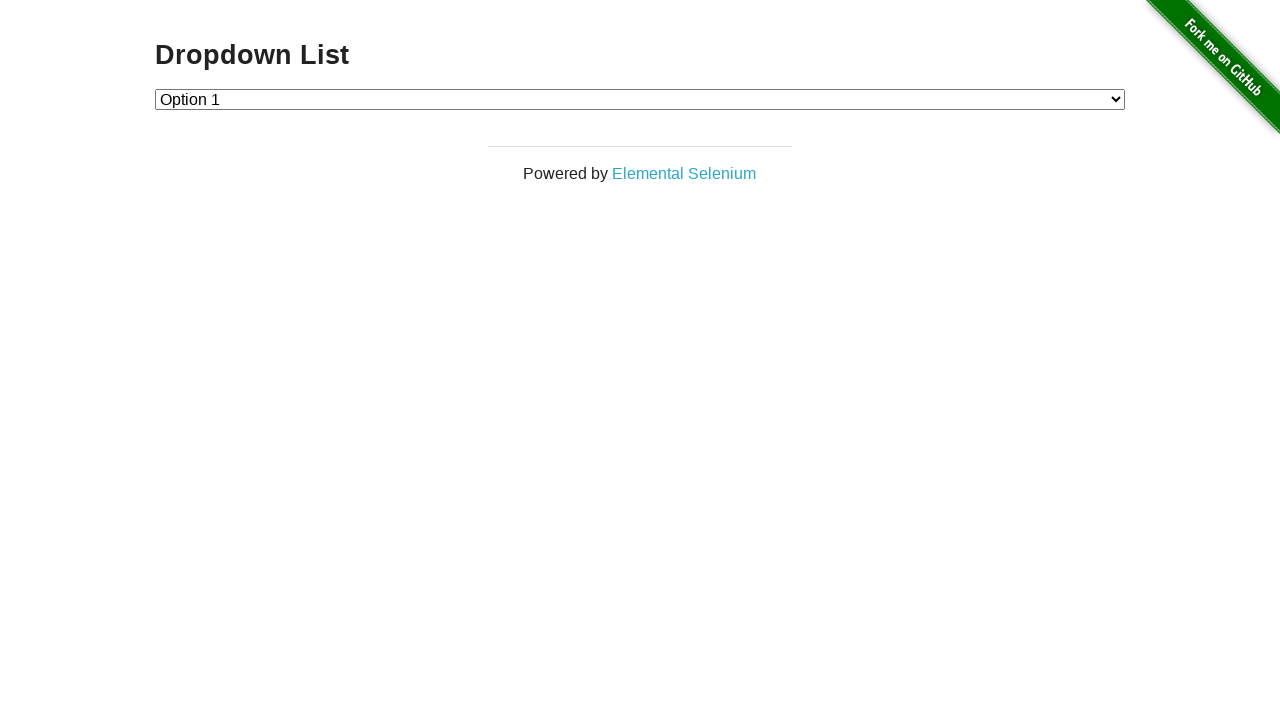

Retrieved dropdown value to verify selection
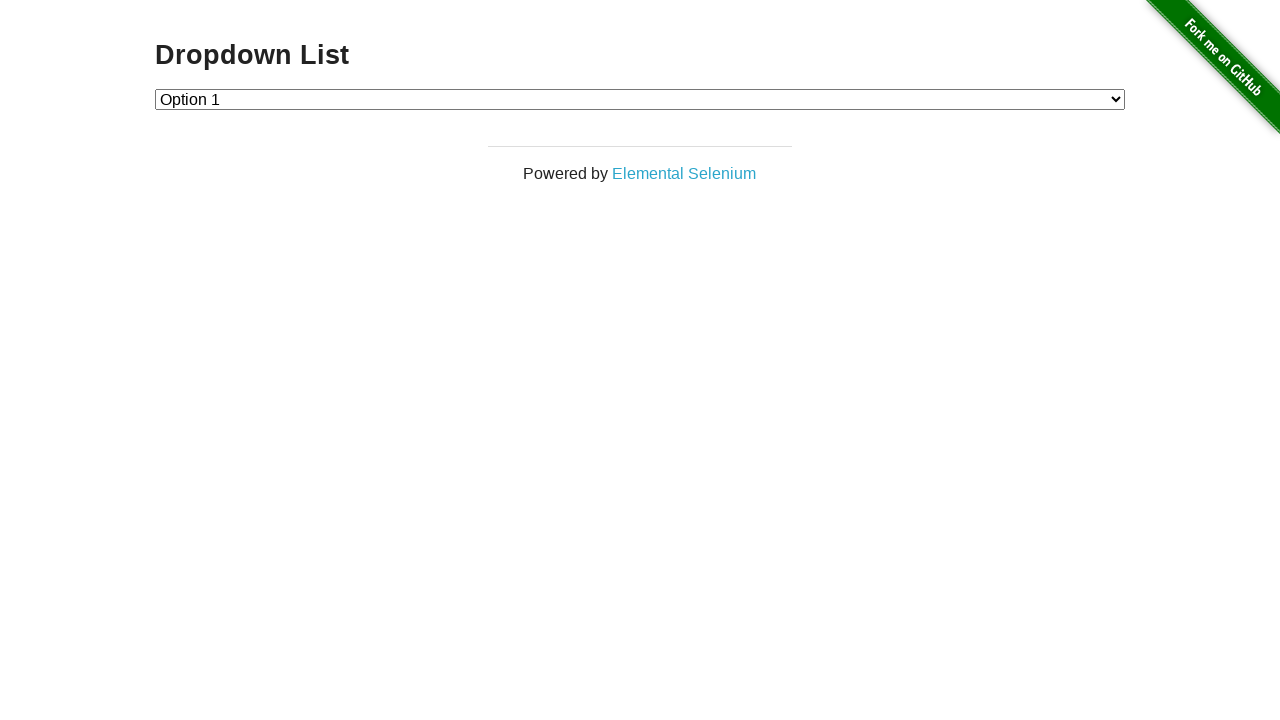

Verified that option '1' was successfully selected
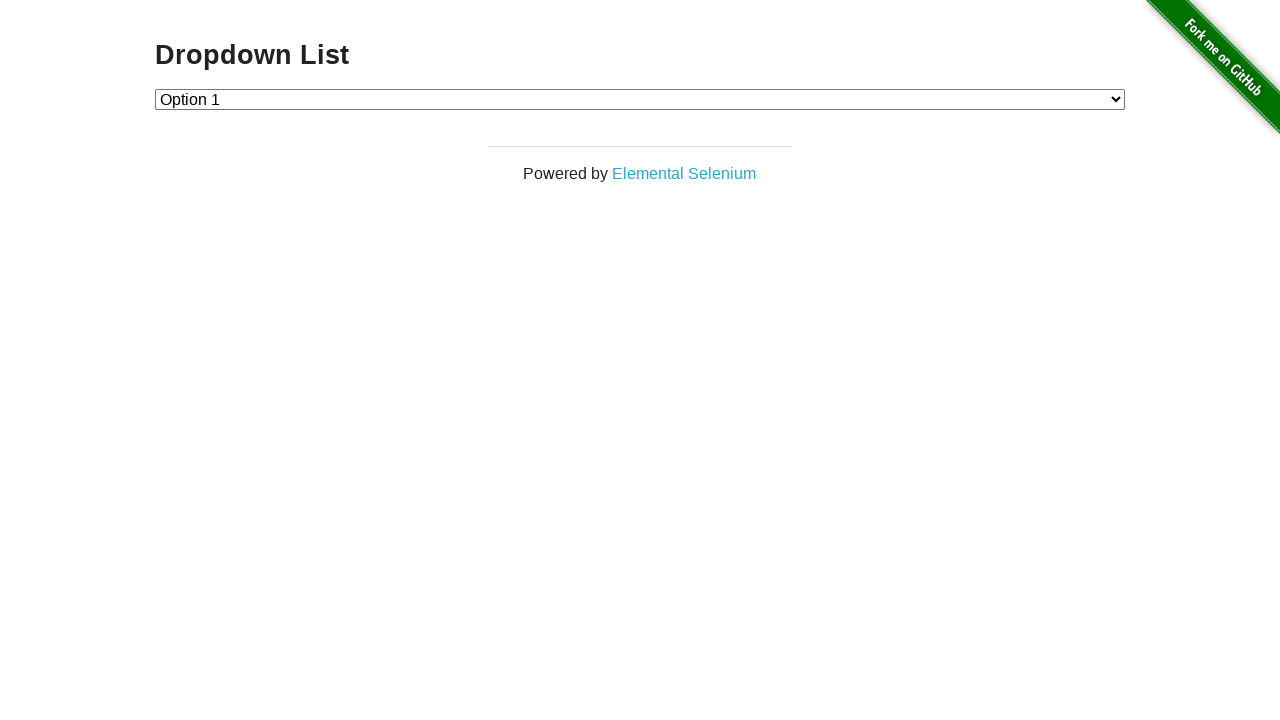

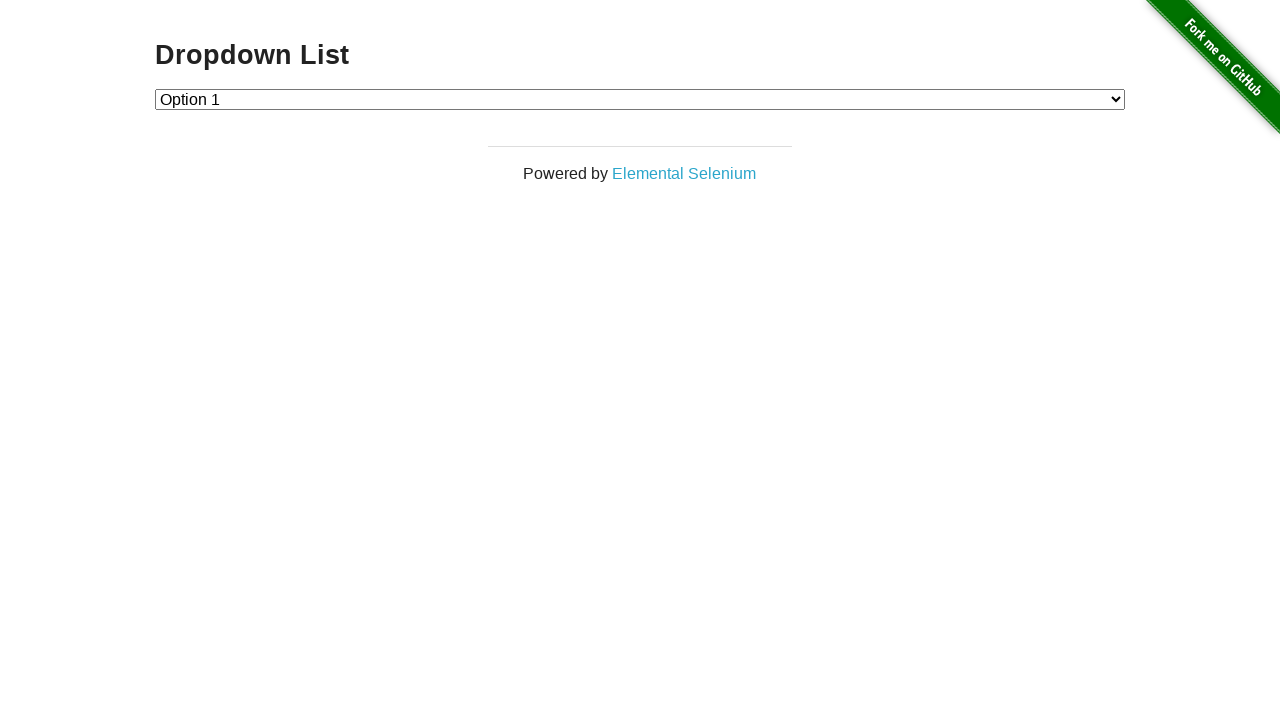